Tests button interaction functionality by performing a double-click on one button and a right-click (context click) on another button on a demo QA page.

Starting URL: https://demoqa.com/buttons

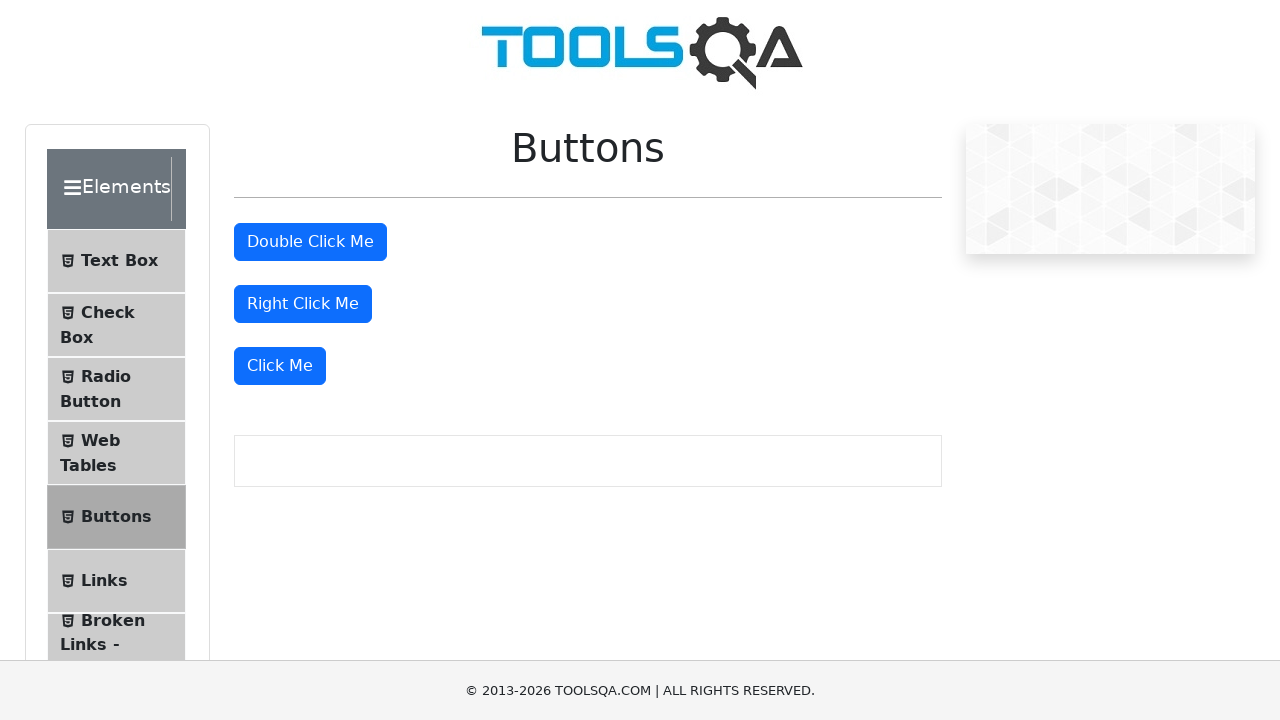

Double-clicked the double click button at (310, 242) on #doubleClickBtn
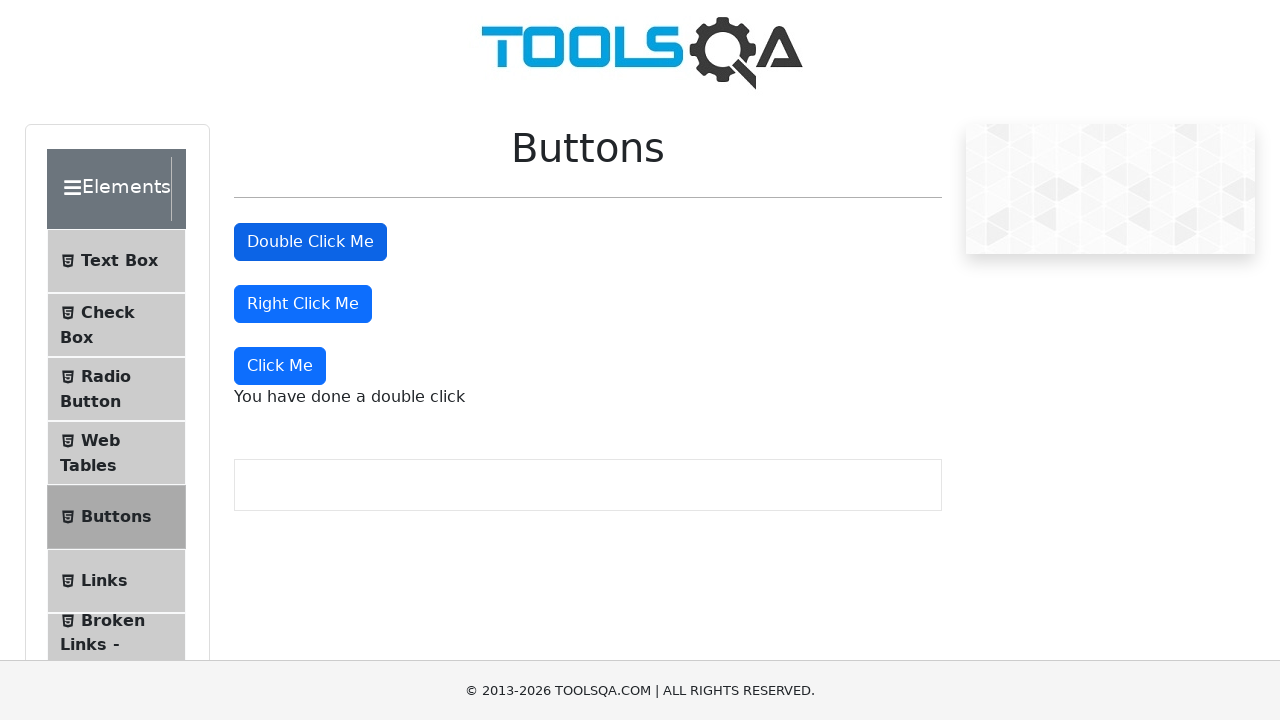

Right-clicked the right click button at (303, 304) on #rightClickBtn
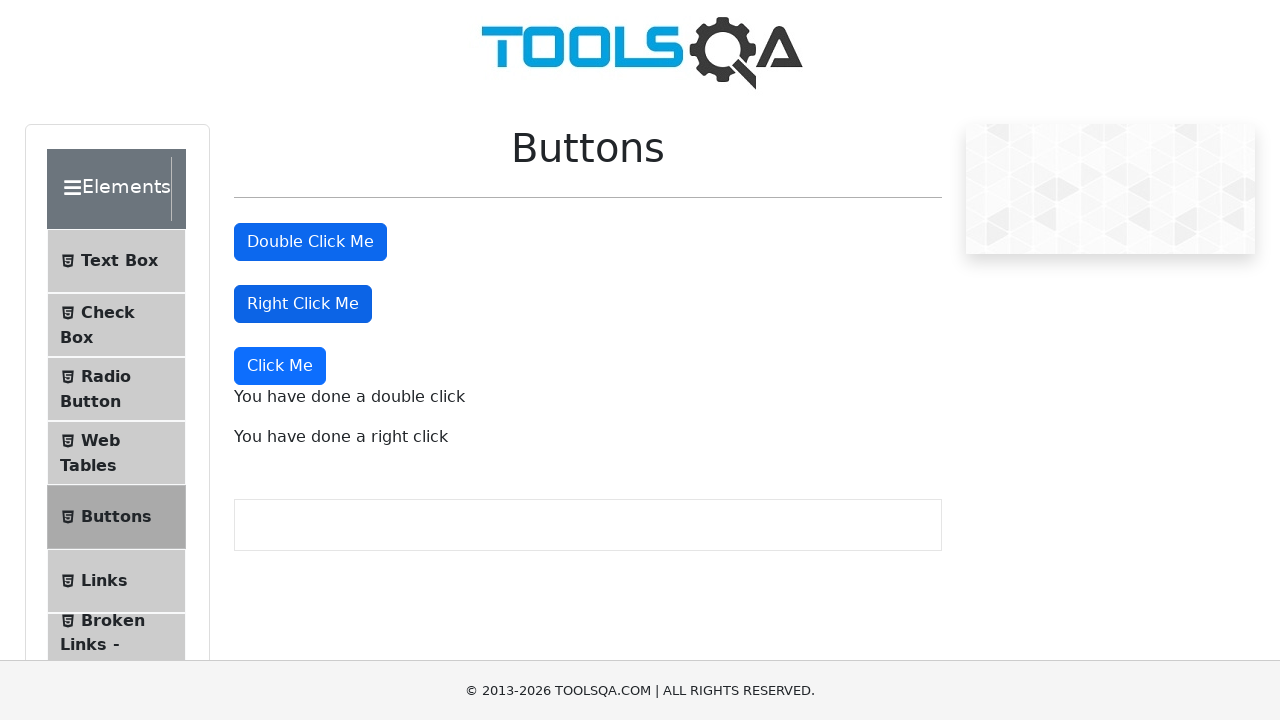

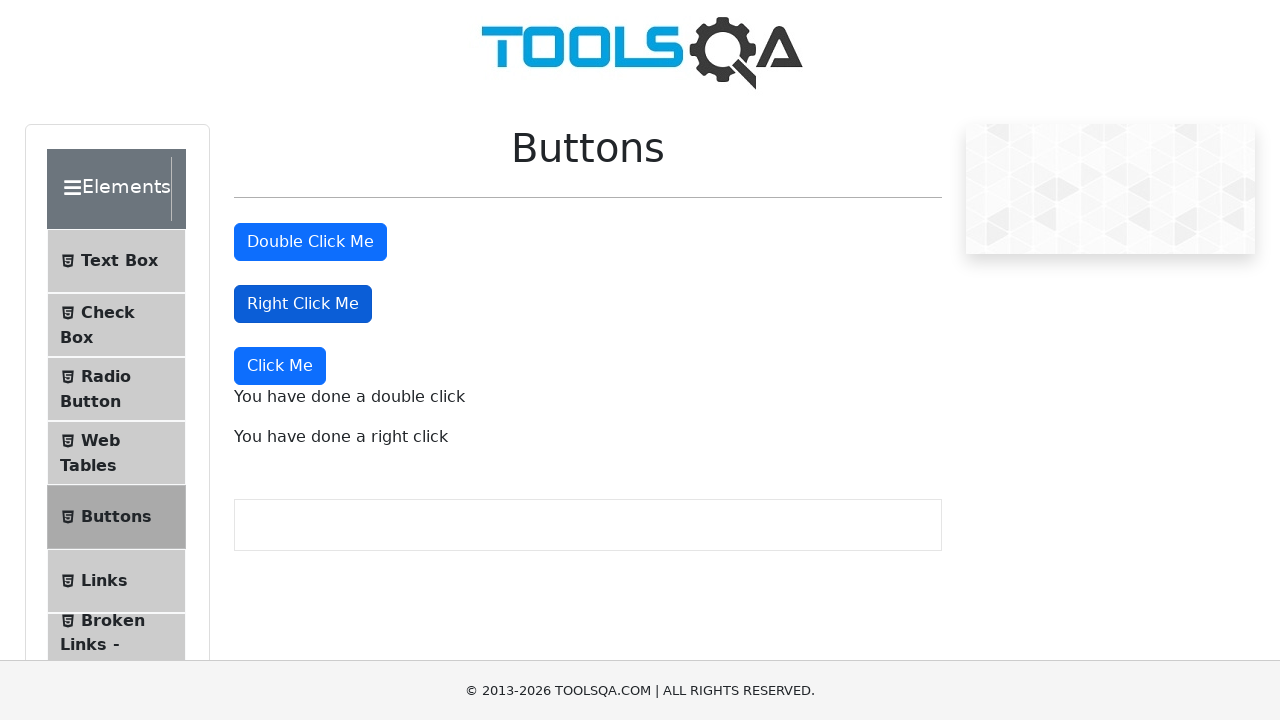